Tests the race search functionality on netkeiba database by selecting year range, venues, race class, and display count, then submitting the search form to verify results are displayed.

Starting URL: https://db.netkeiba.com/?pid=race_search_detail

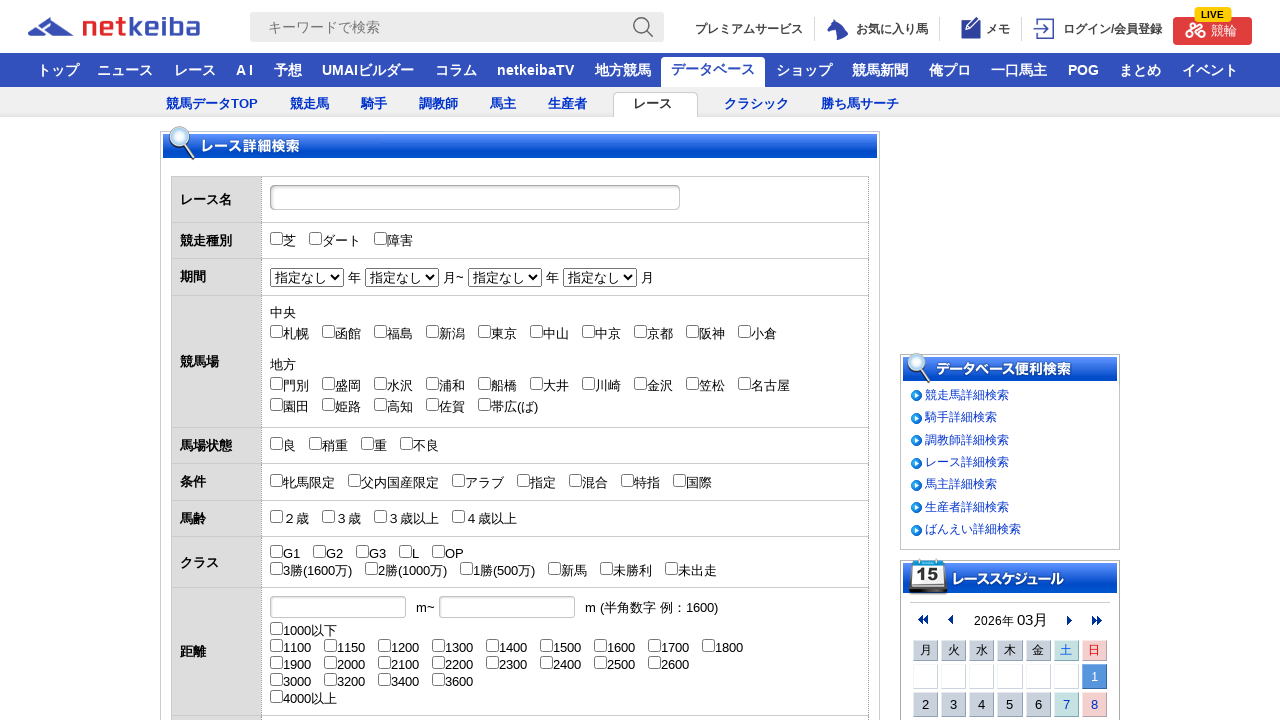

Selected start year 2022 from dropdown on select[name='start_year']
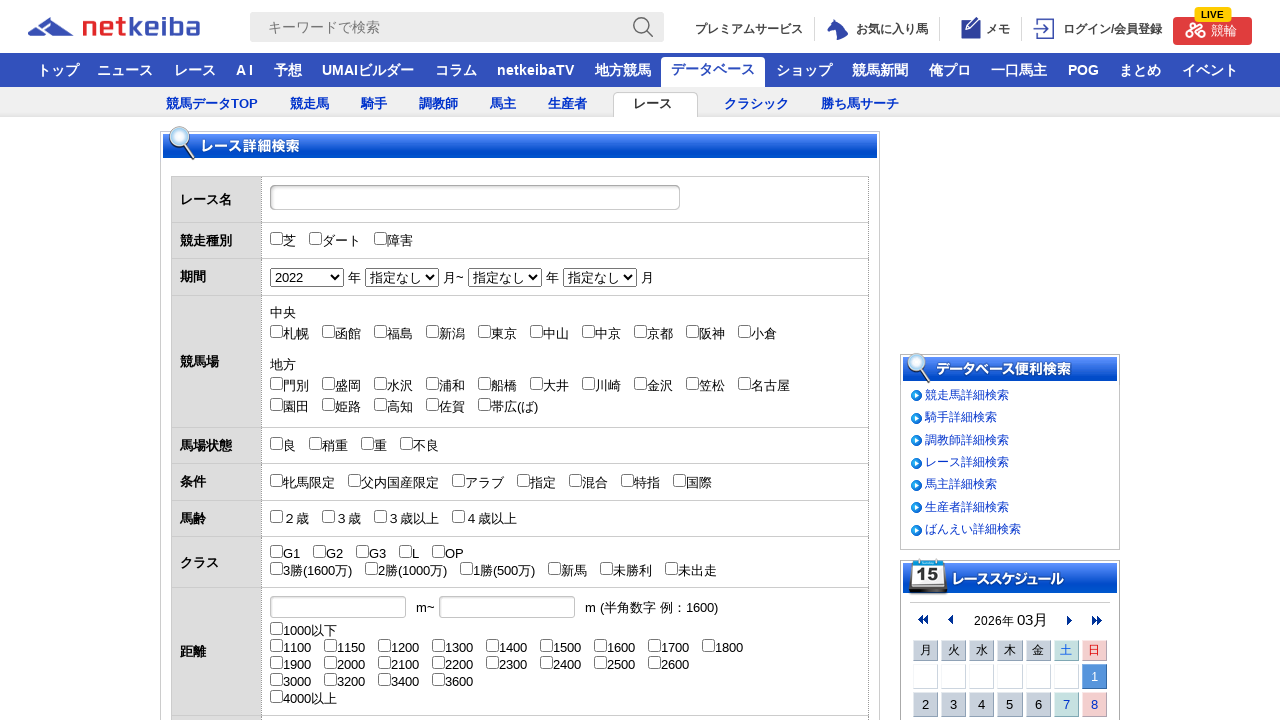

Selected end year 2022 from dropdown on select[name='end_year']
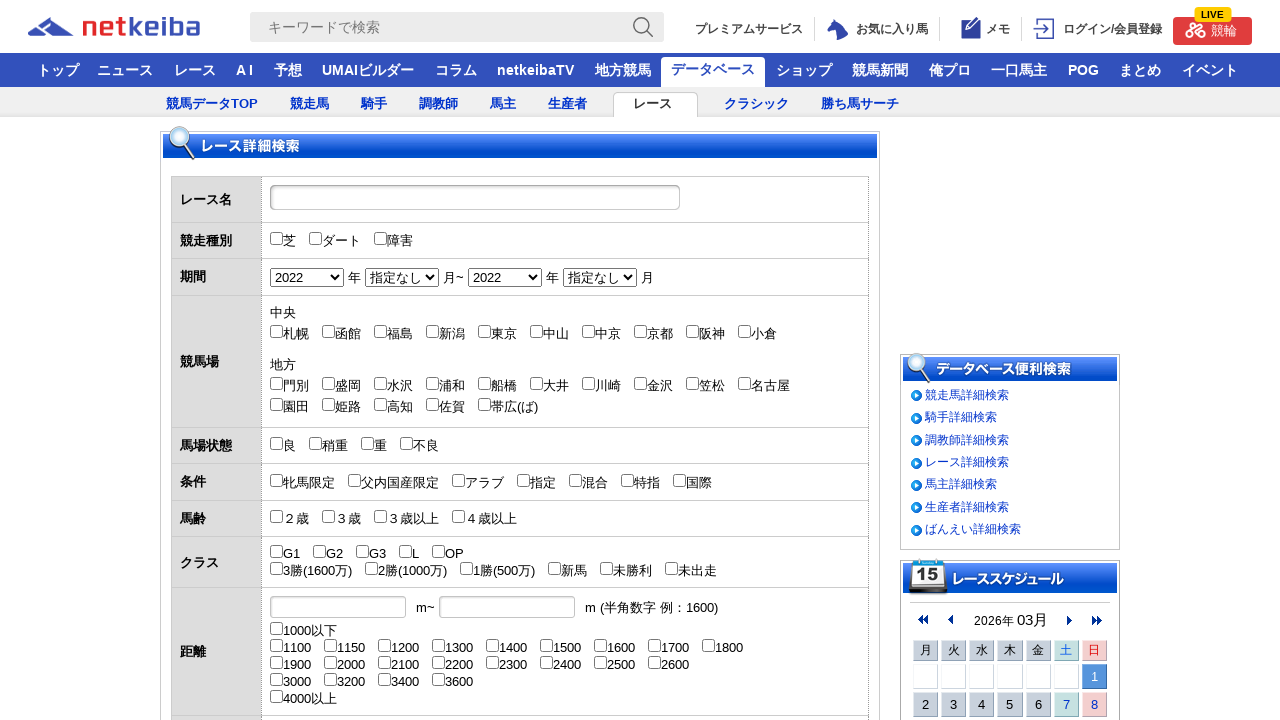

Selected racecourse 01 at (276, 331) on #check_Jyo_01
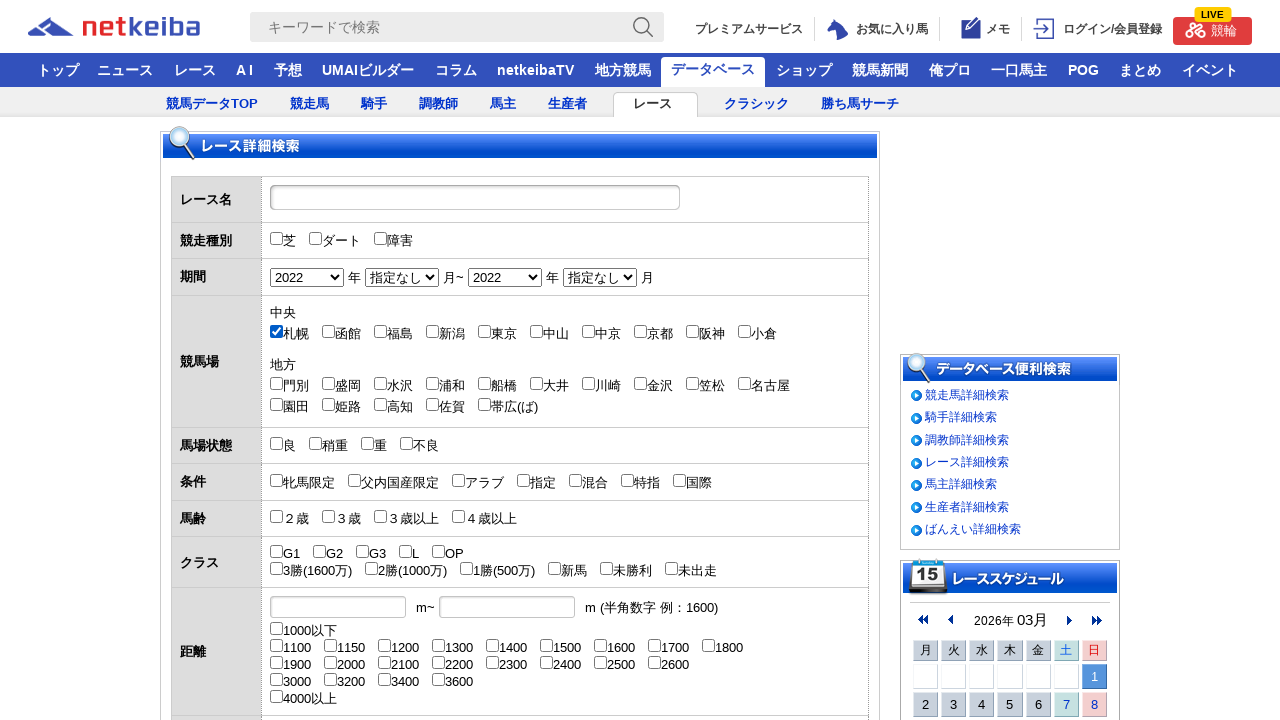

Selected racecourse 02 at (328, 331) on #check_Jyo_02
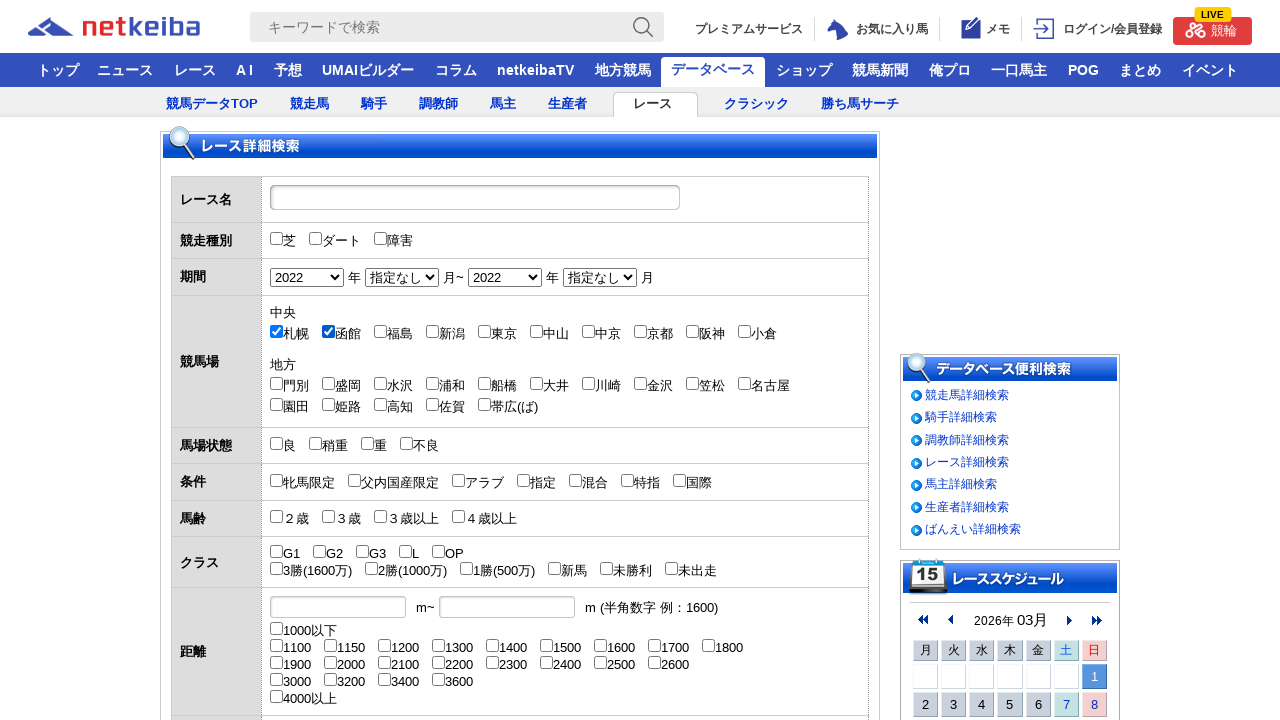

Selected racecourse 03 at (380, 331) on #check_Jyo_03
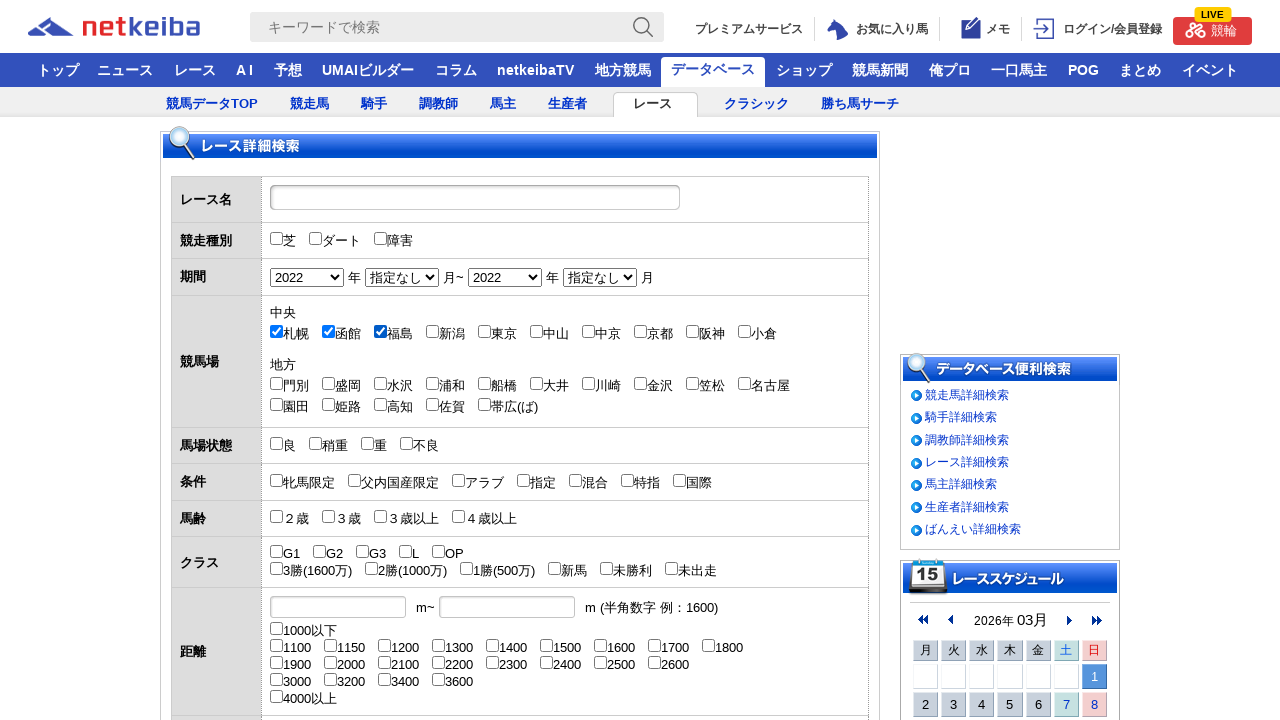

Selected racecourse 04 at (432, 331) on #check_Jyo_04
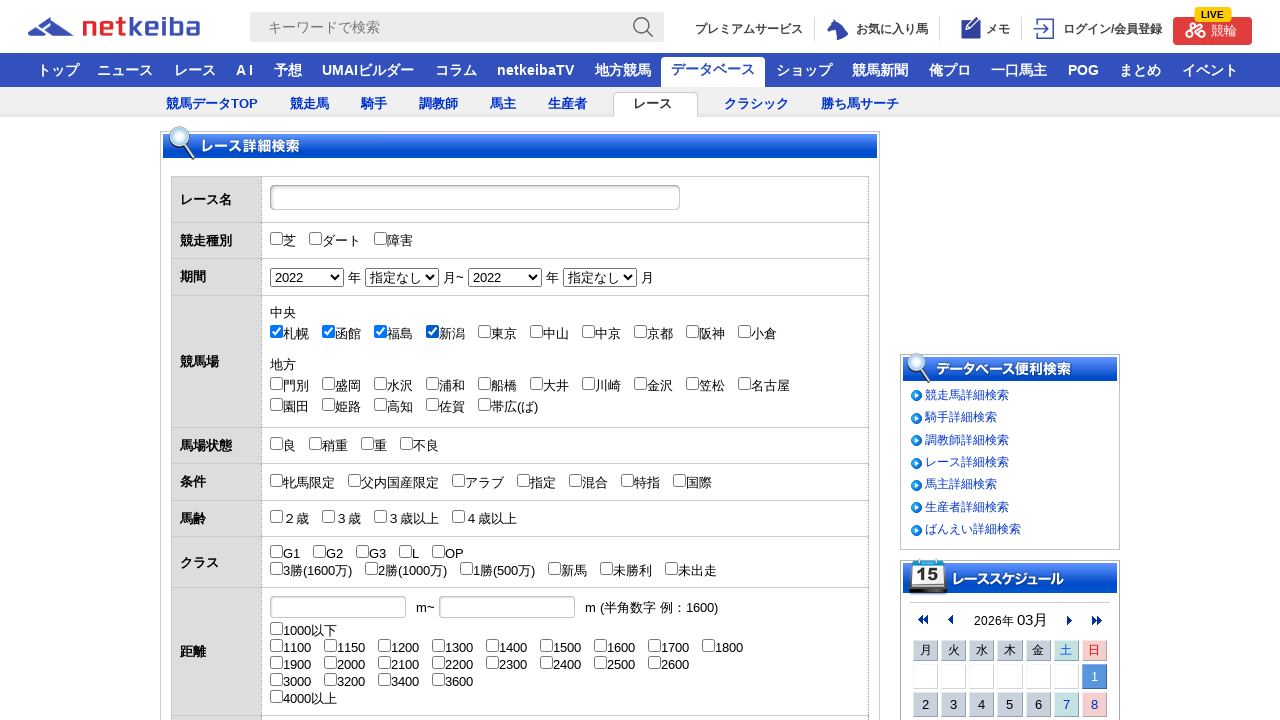

Selected racecourse 05 at (484, 331) on #check_Jyo_05
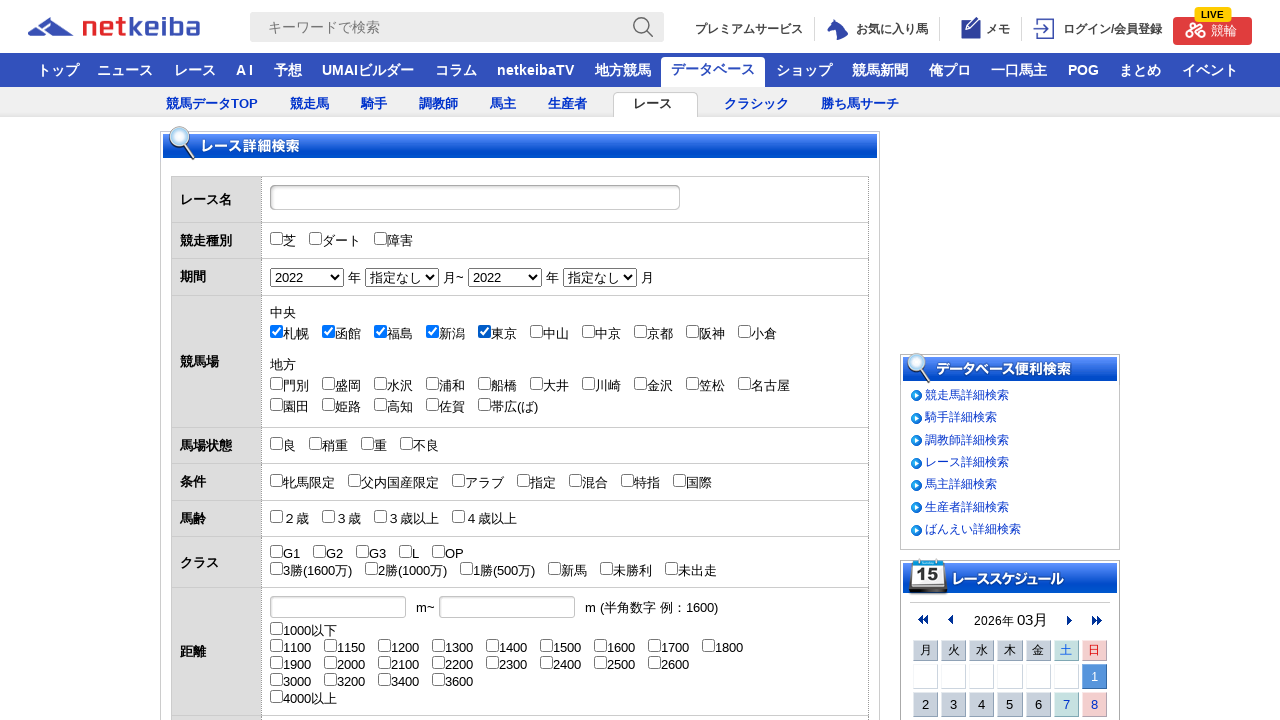

Selected racecourse 06 at (536, 331) on #check_Jyo_06
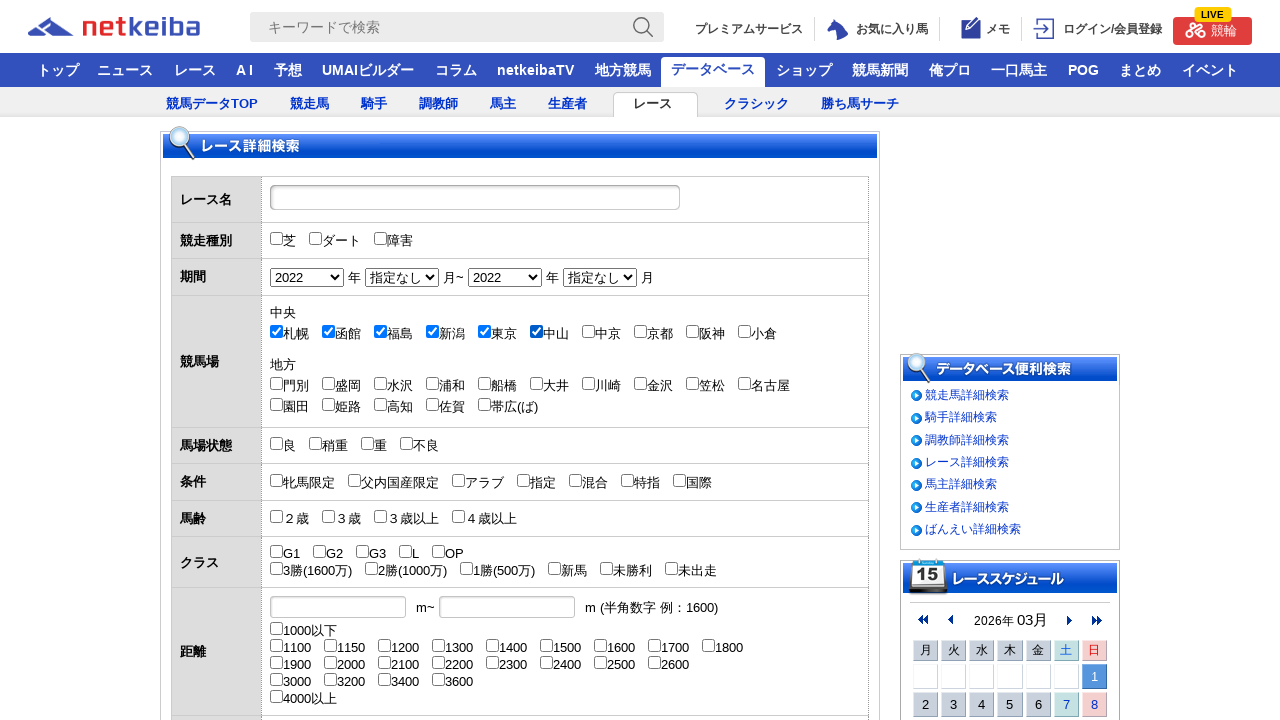

Selected racecourse 07 at (588, 331) on #check_Jyo_07
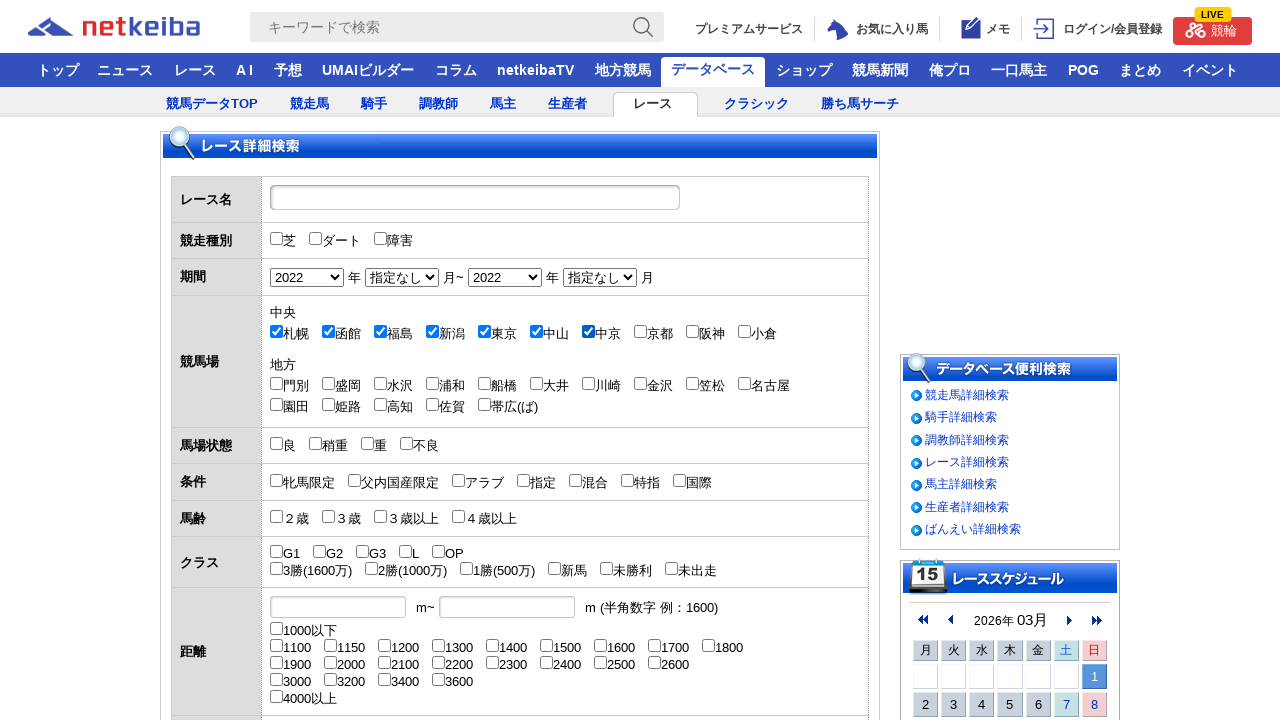

Selected racecourse 08 at (640, 331) on #check_Jyo_08
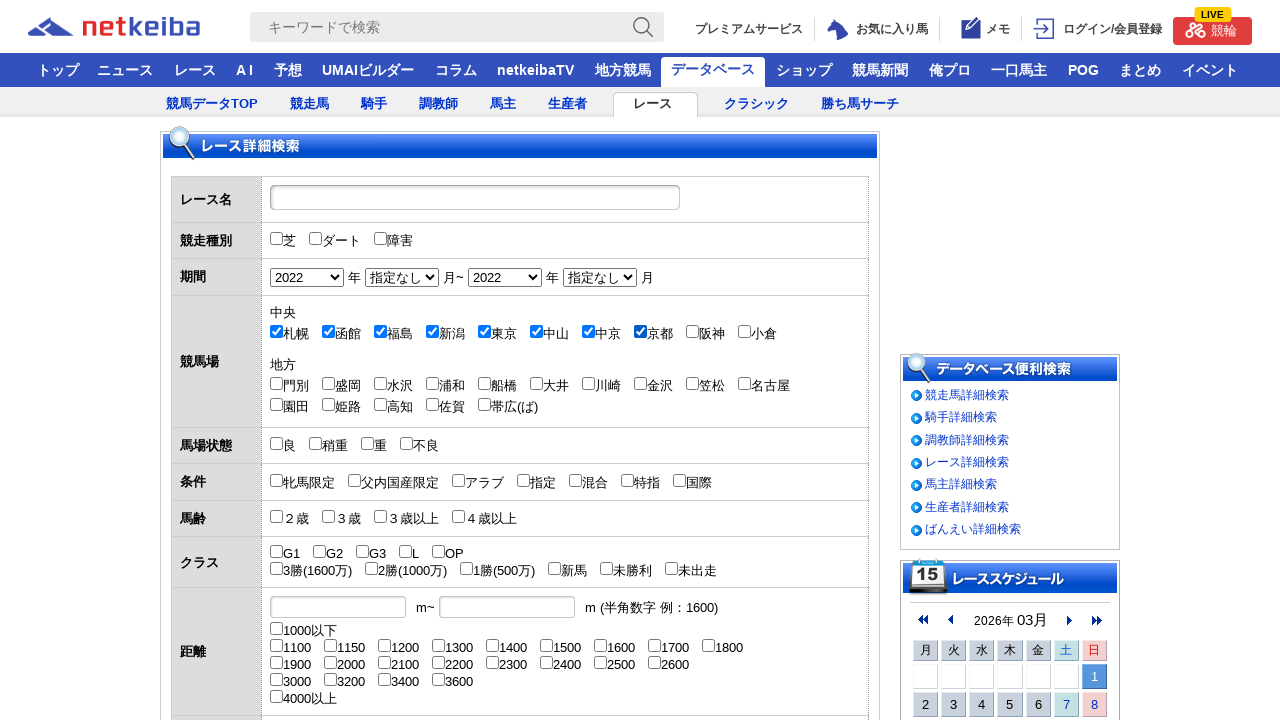

Selected racecourse 09 at (692, 331) on #check_Jyo_09
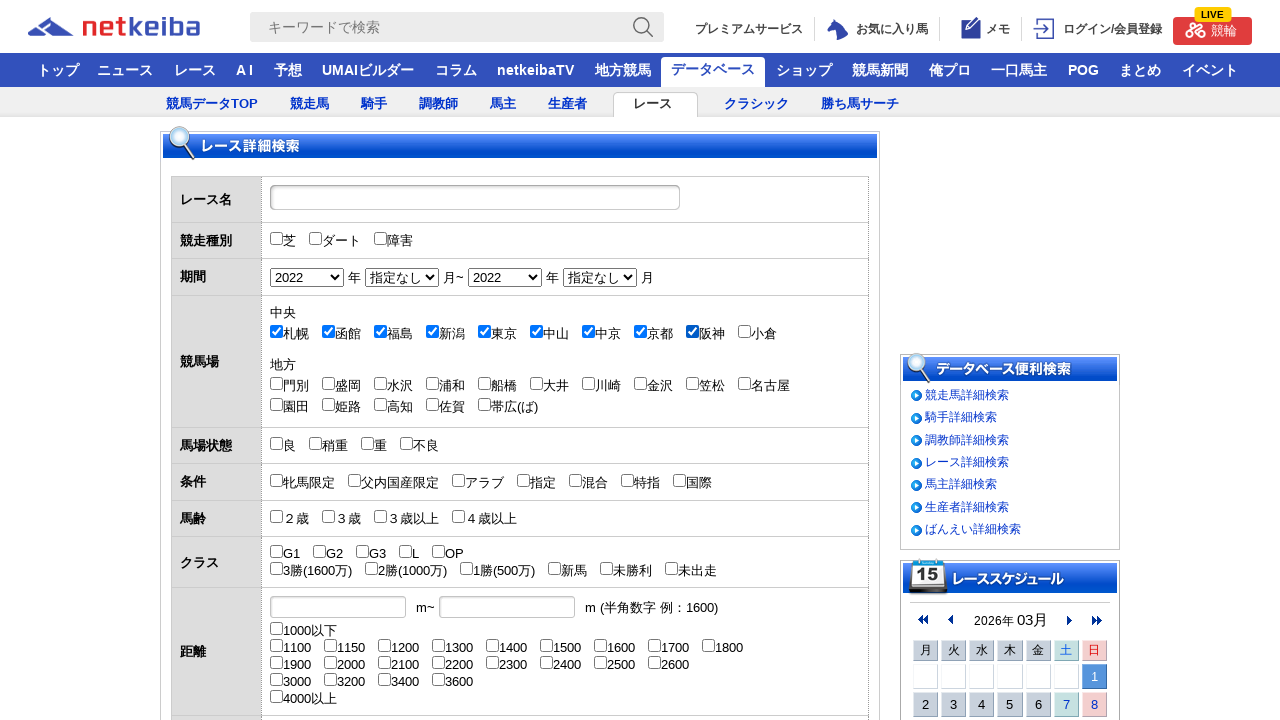

Selected racecourse 10 at (744, 331) on #check_Jyo_10
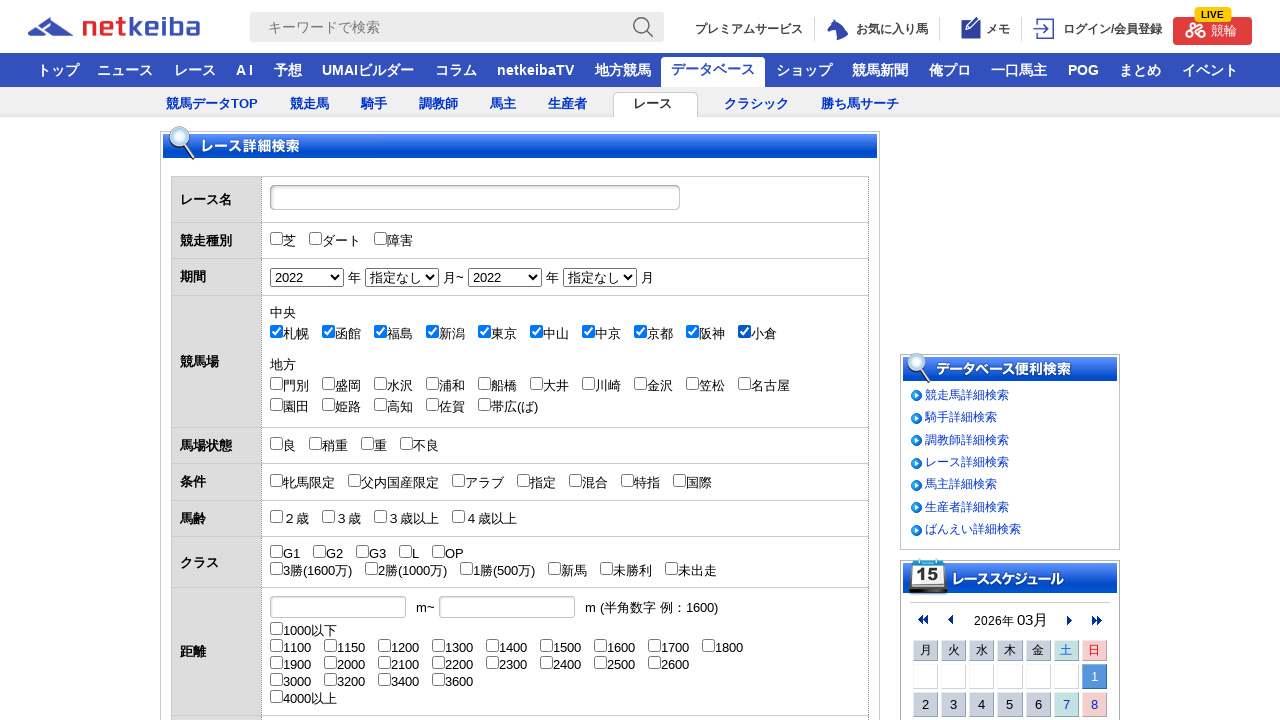

Selected race class G1 at (276, 552) on #check_grade_1
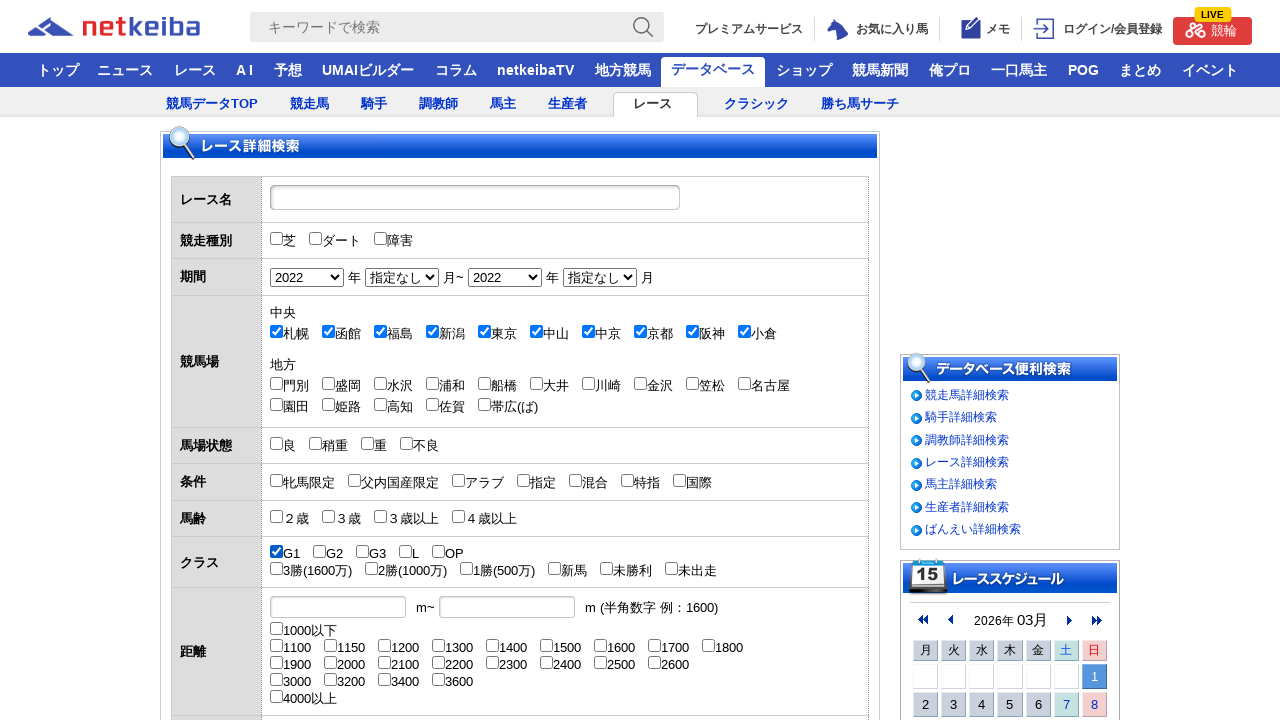

Set display count to 100 results per page on select[name='list']
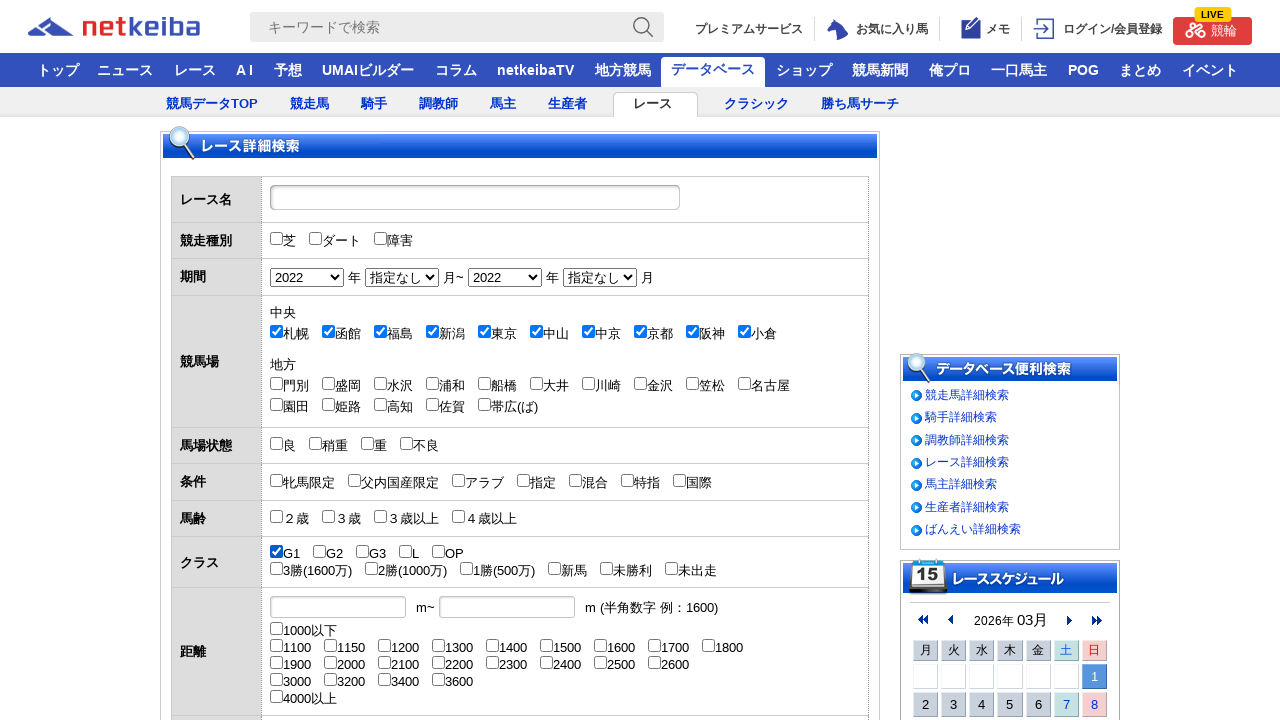

Clicked search button to submit race search form at (643, 26) on //input[@type='submit']
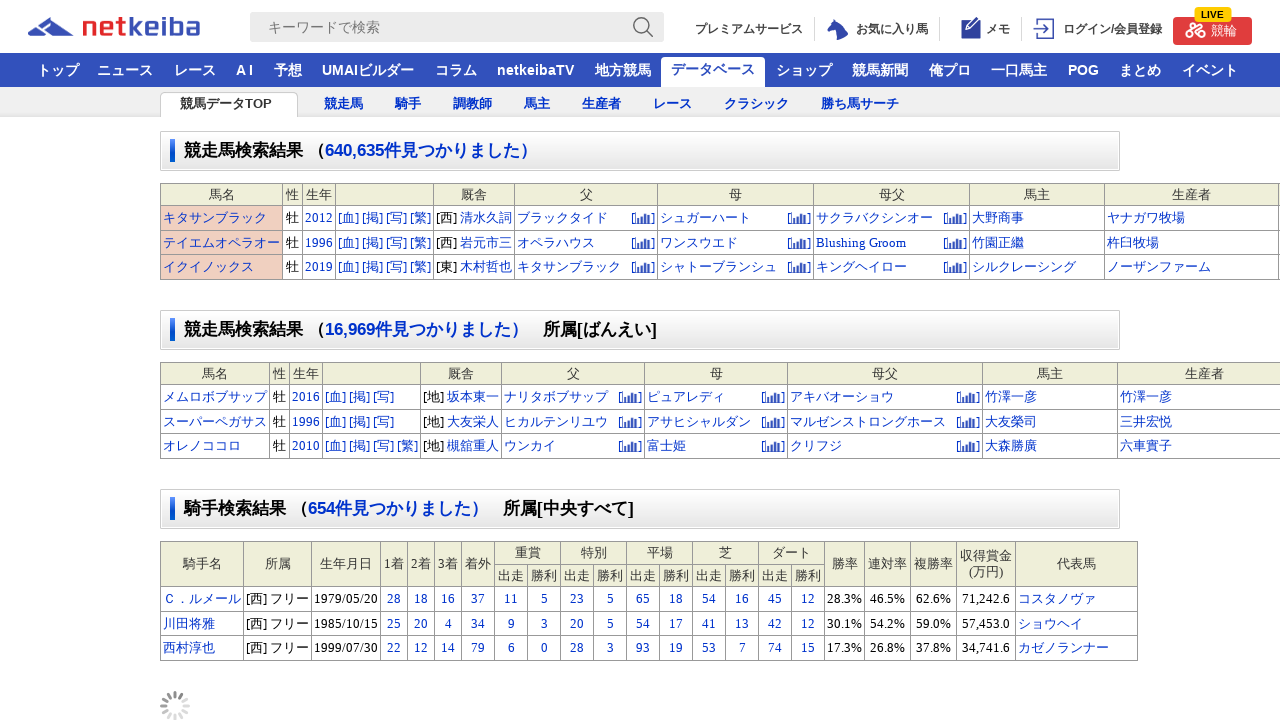

Search results table loaded successfully
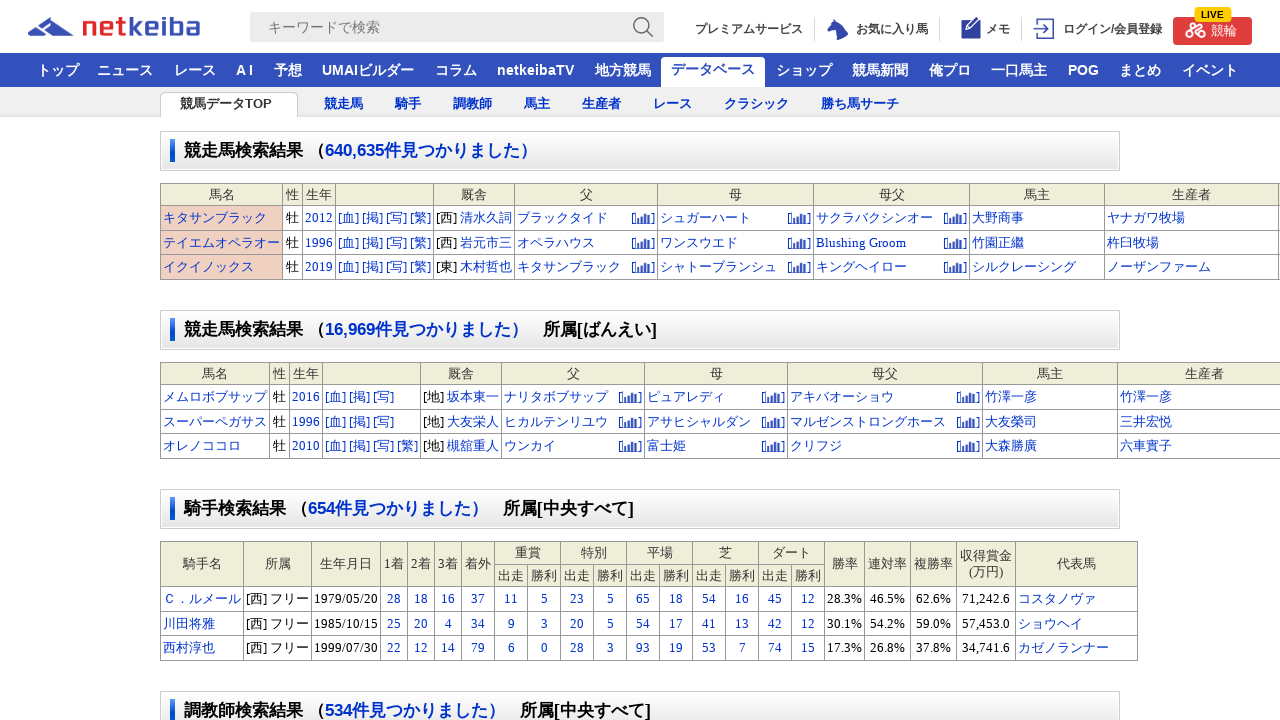

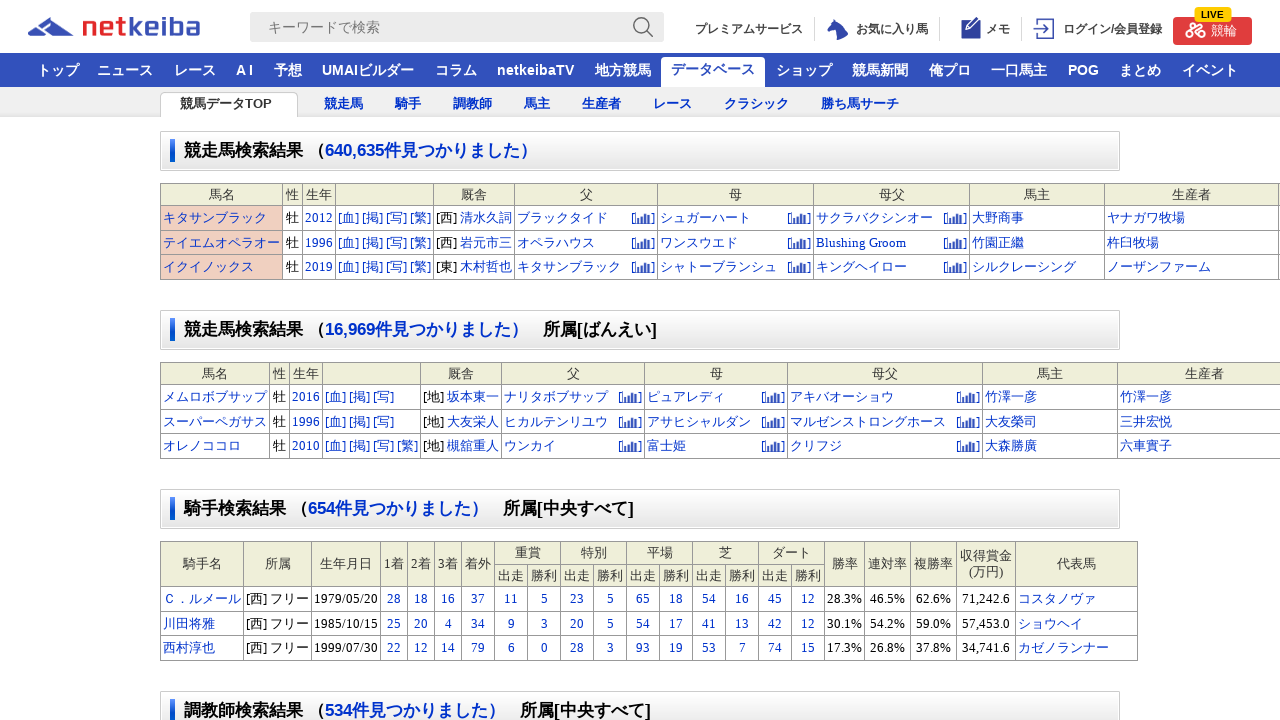